Tests a demo form by filling an email field, clicking a button, and selecting a male radio button option

Starting URL: http://demo.automationtesting.in/Index.html

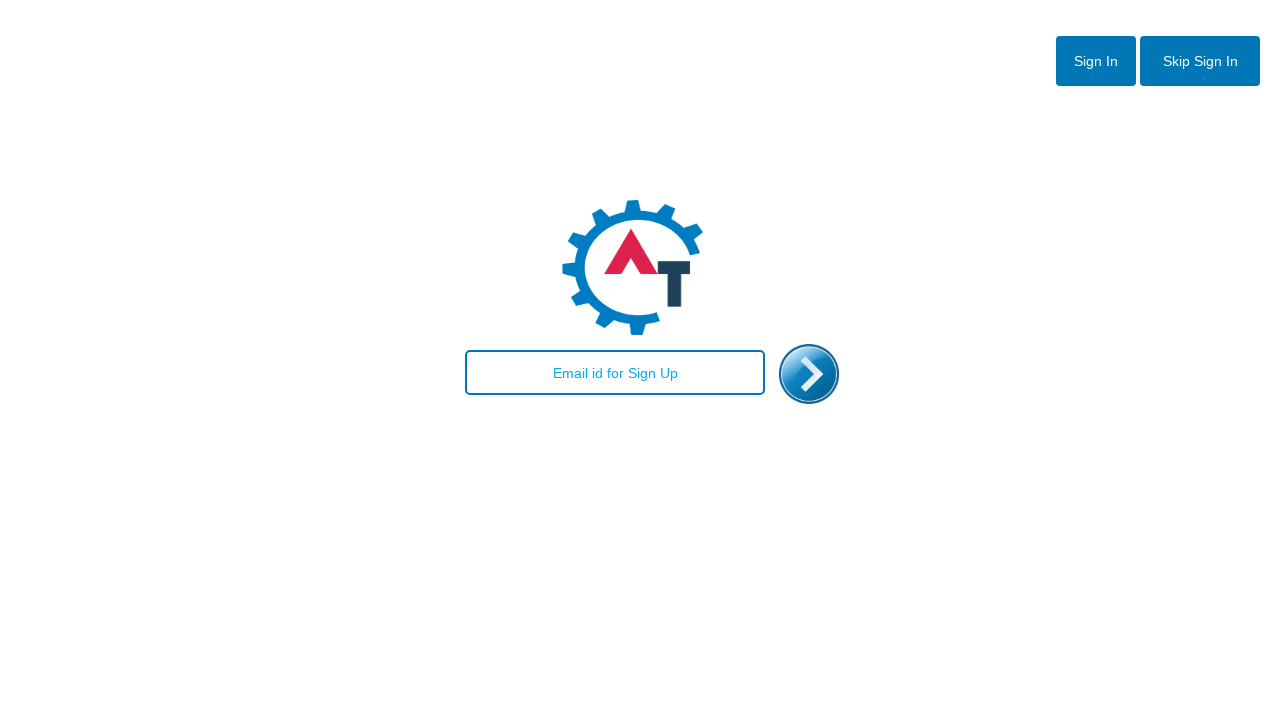

Email field selector appeared
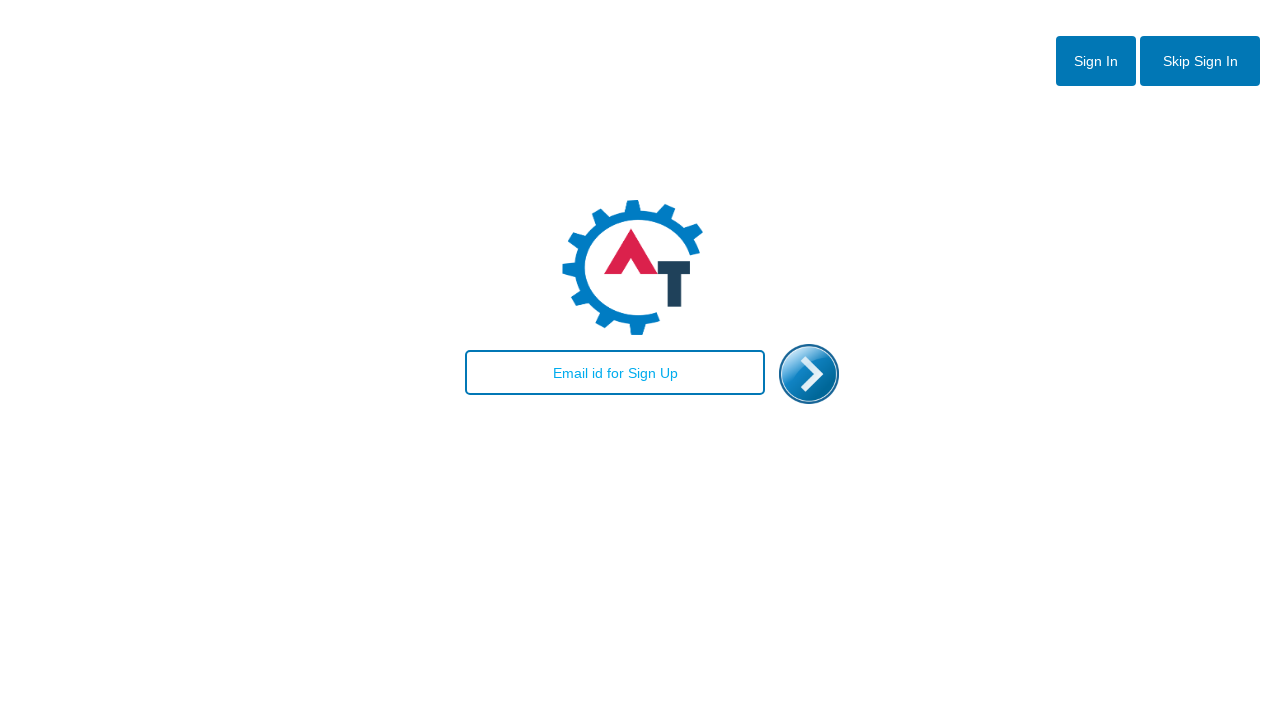

Filled email field with 'pavithrabalan' on #email
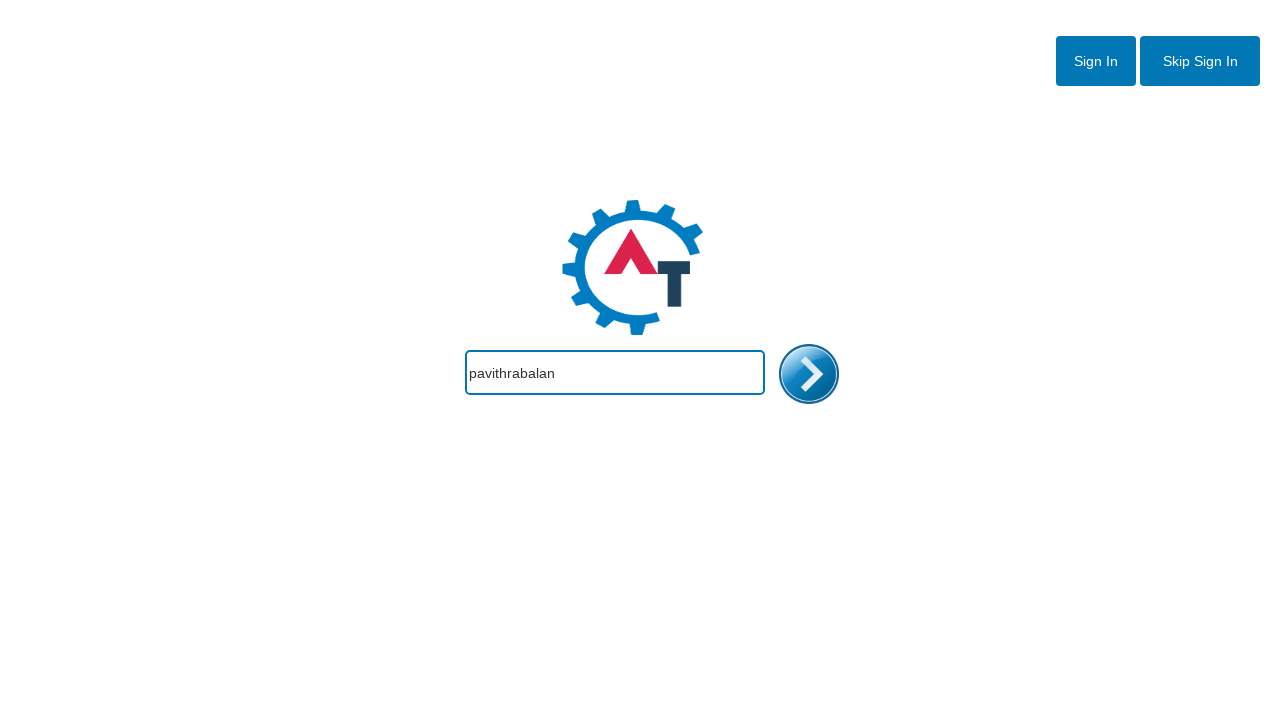

Enter button became visible
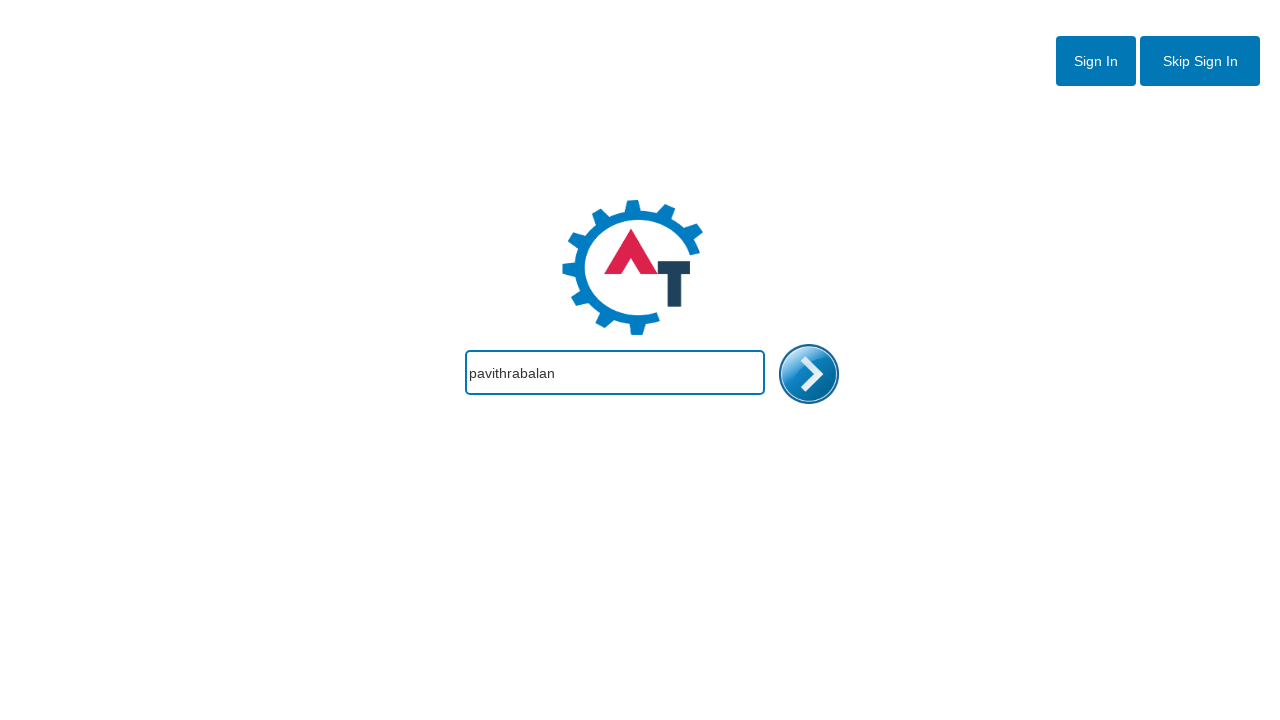

Clicked the enter button at (809, 374) on #enterimg
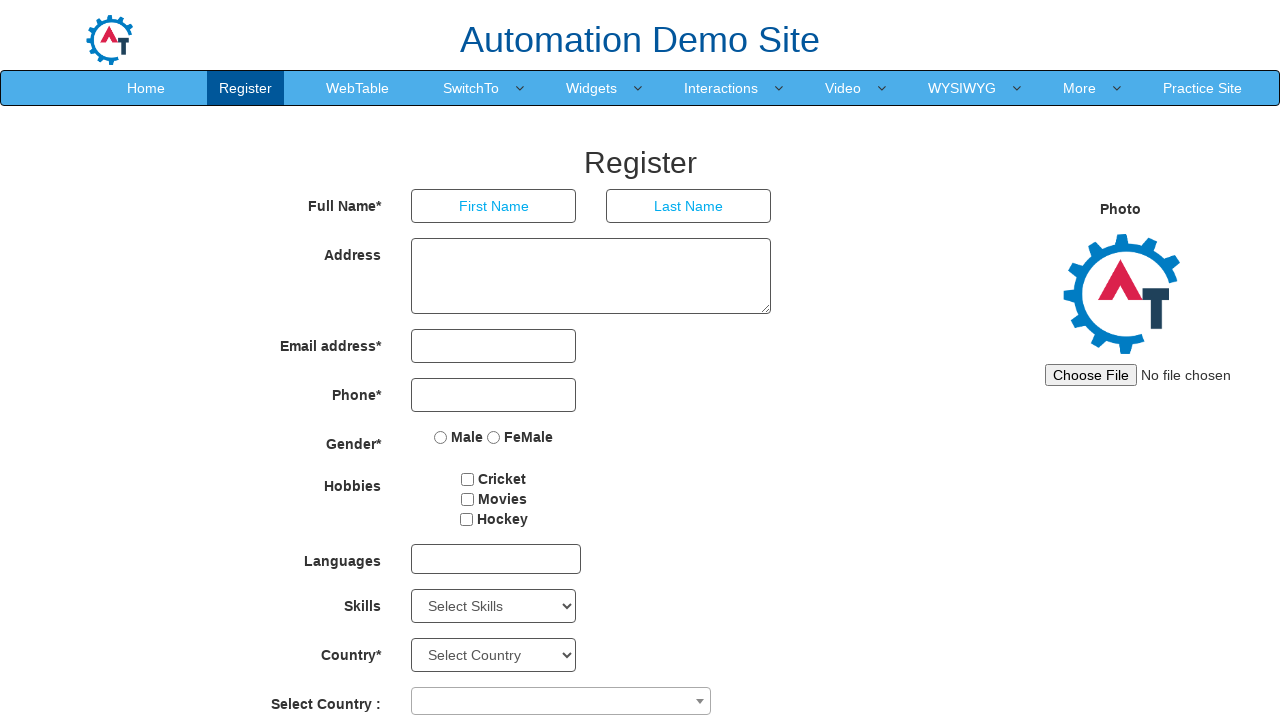

Clicked the Male radio button at (441, 437) on input[type='radio'][ng-model='radiovalue'][value='Male']
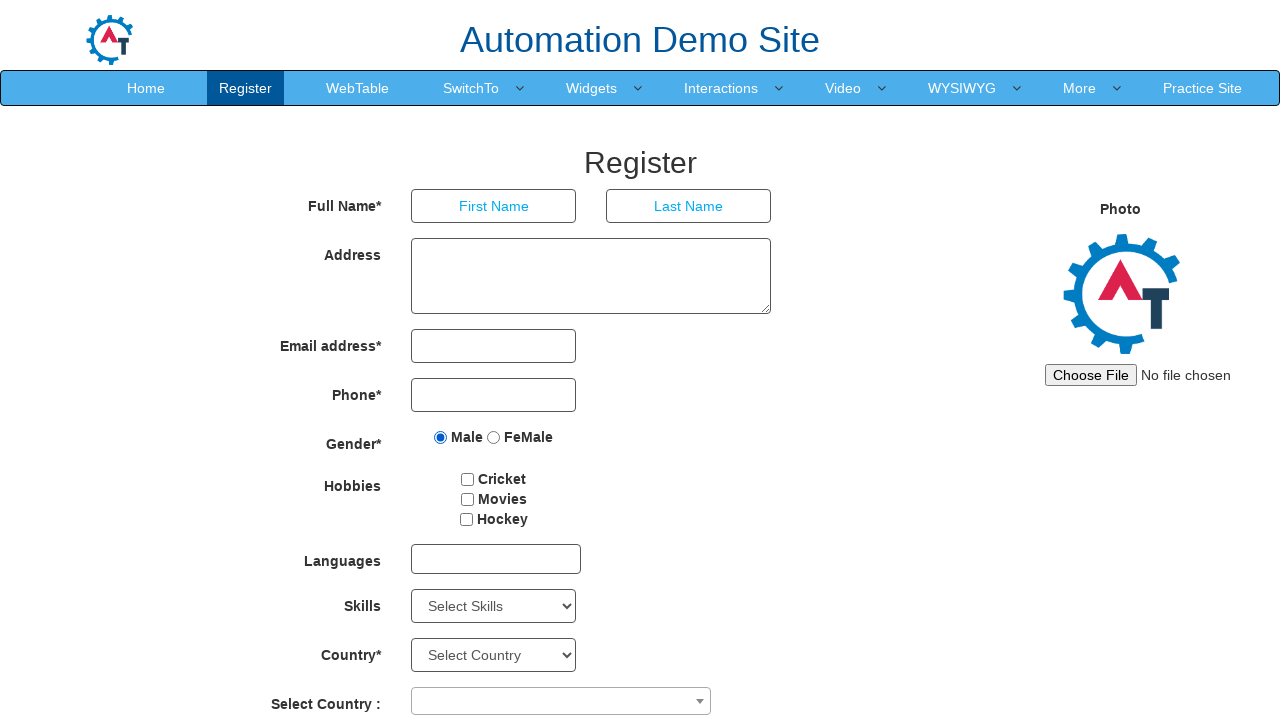

Verified that the Male radio button is selected
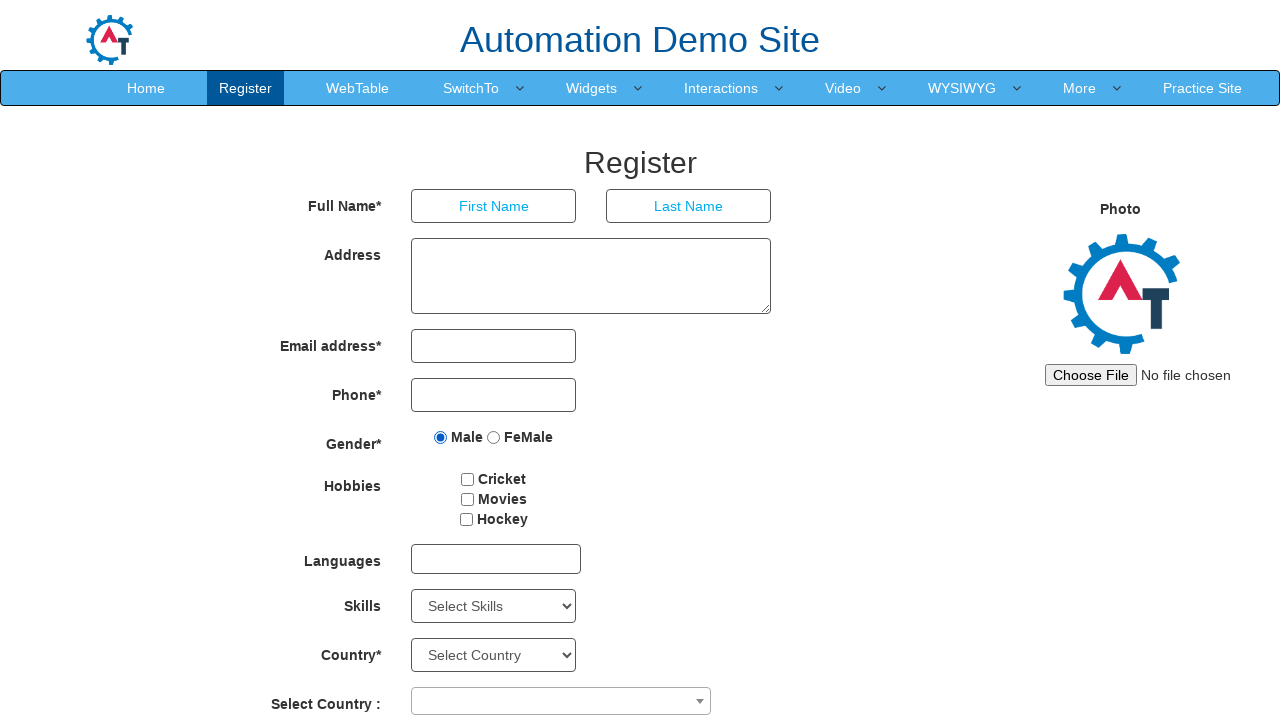

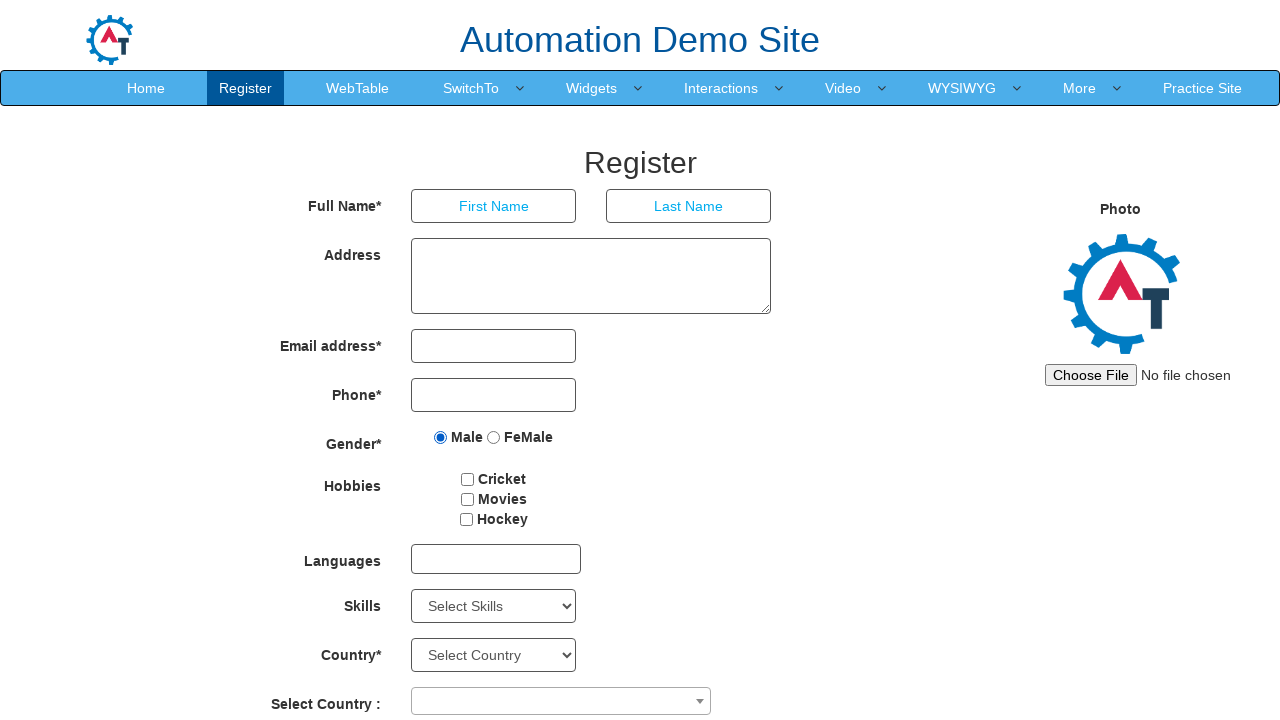